Navigates to VWO application URL and verifies the page loads with the expected title "Login - VWO"

Starting URL: https://app.vwo.com/

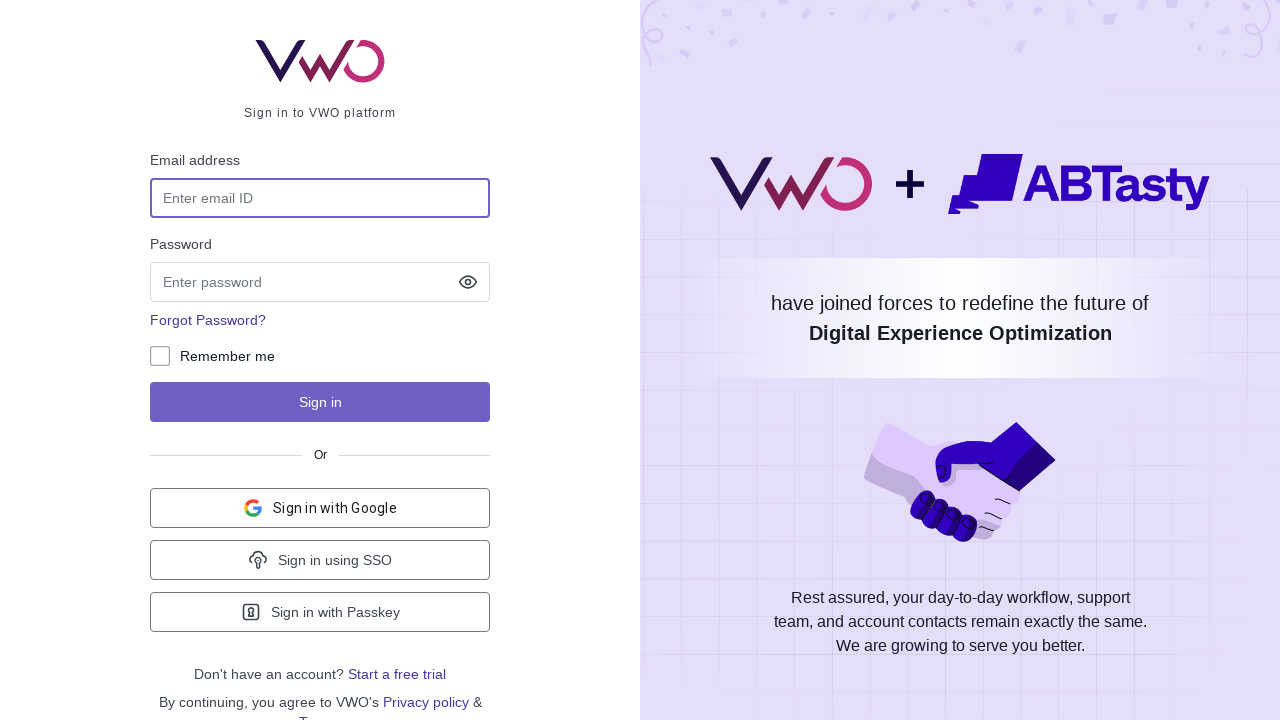

Navigated to VWO application URL https://app.vwo.com/
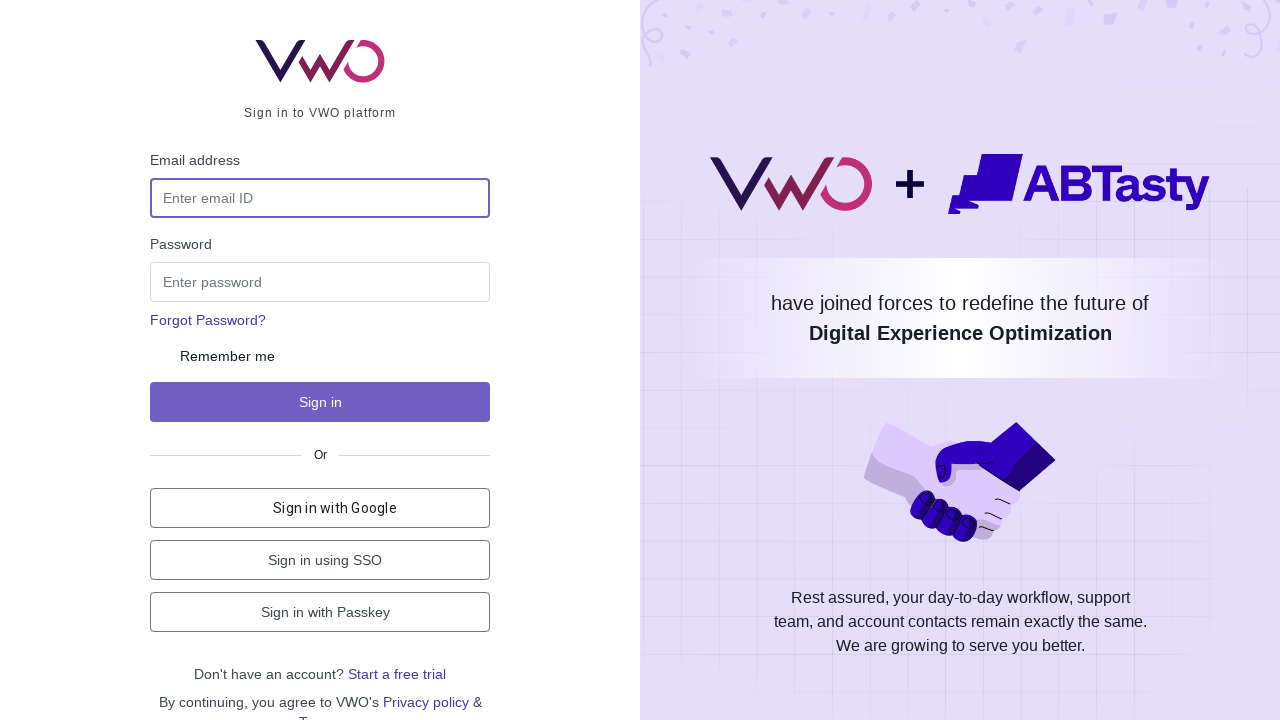

Verified page title is 'Login - VWO'
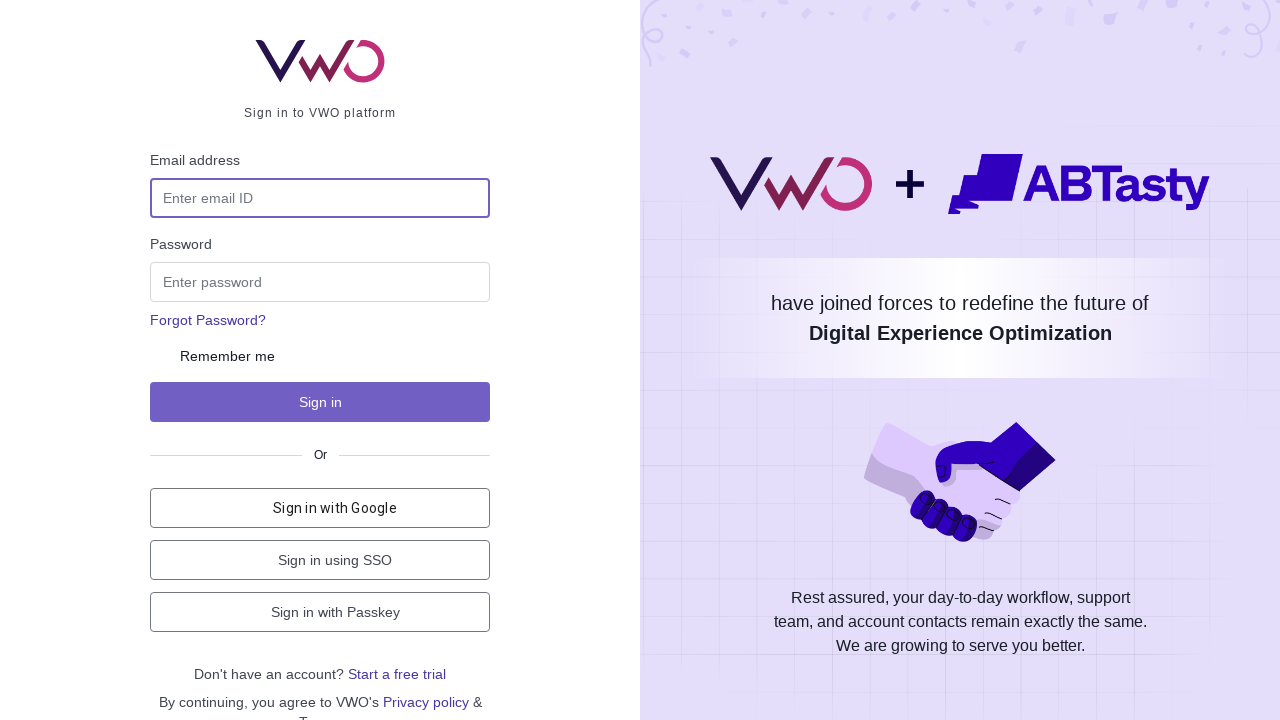

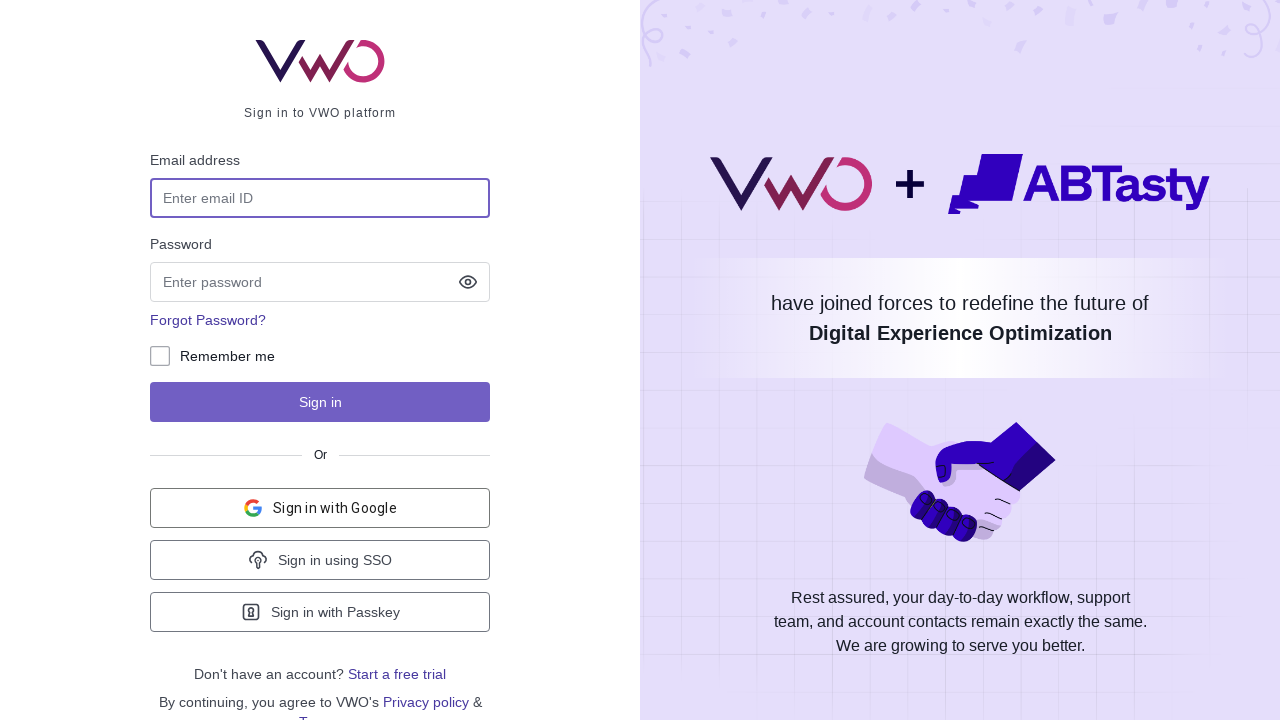